Tests alert handling by clicking a button that triggers a JavaScript alert, accepting it, then reading a value from the page, calculating a mathematical result, and submitting the answer.

Starting URL: https://suninjuly.github.io/alert_accept.html

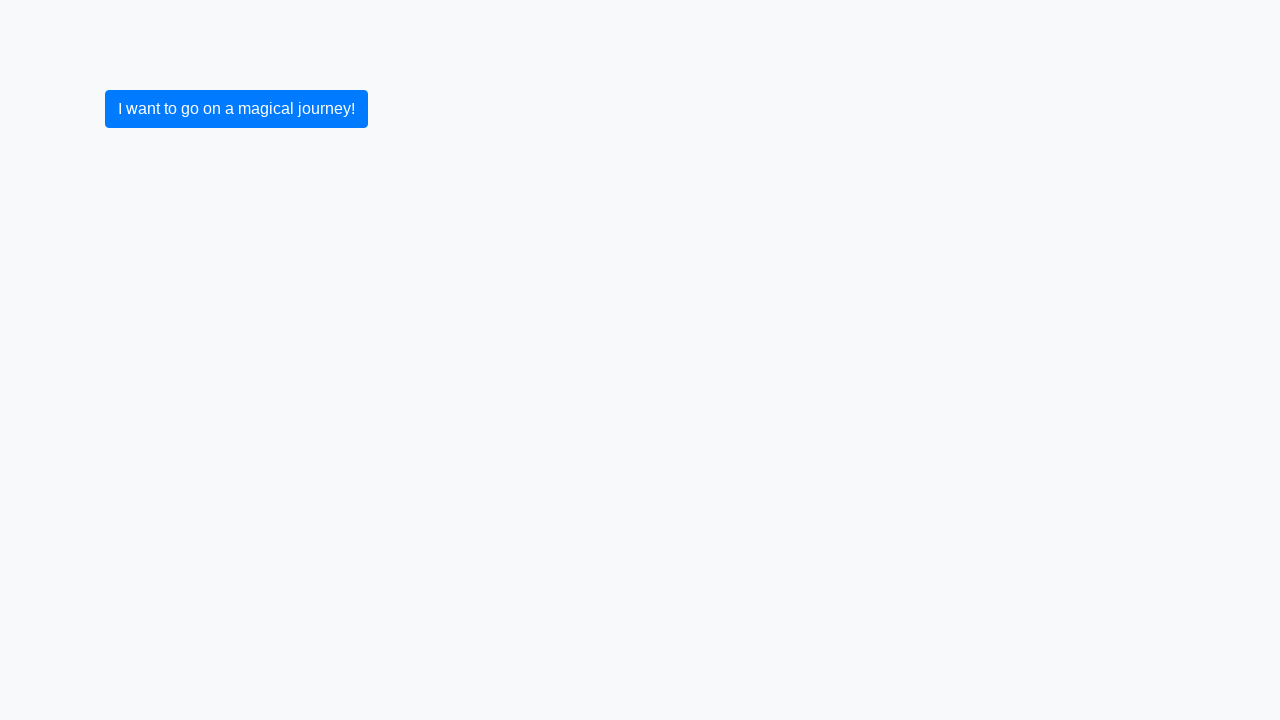

Clicked button to trigger JavaScript alert at (236, 109) on button.btn
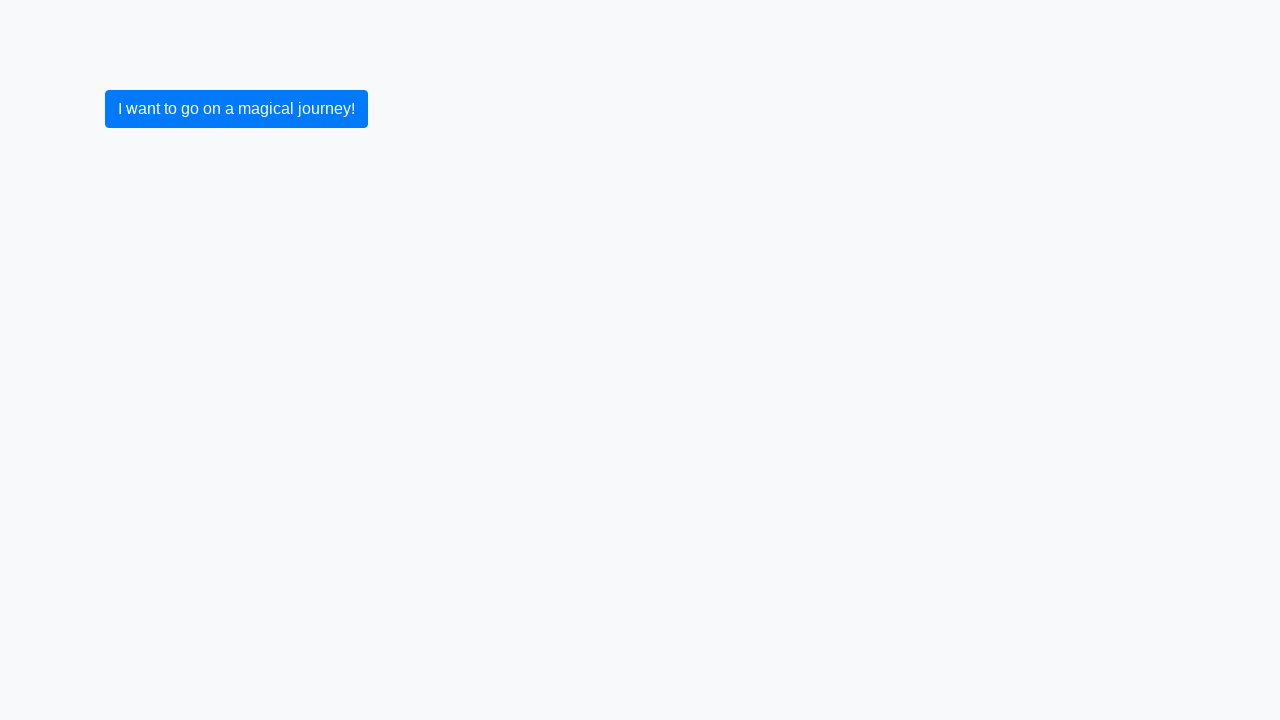

Registered dialog handler to accept alerts
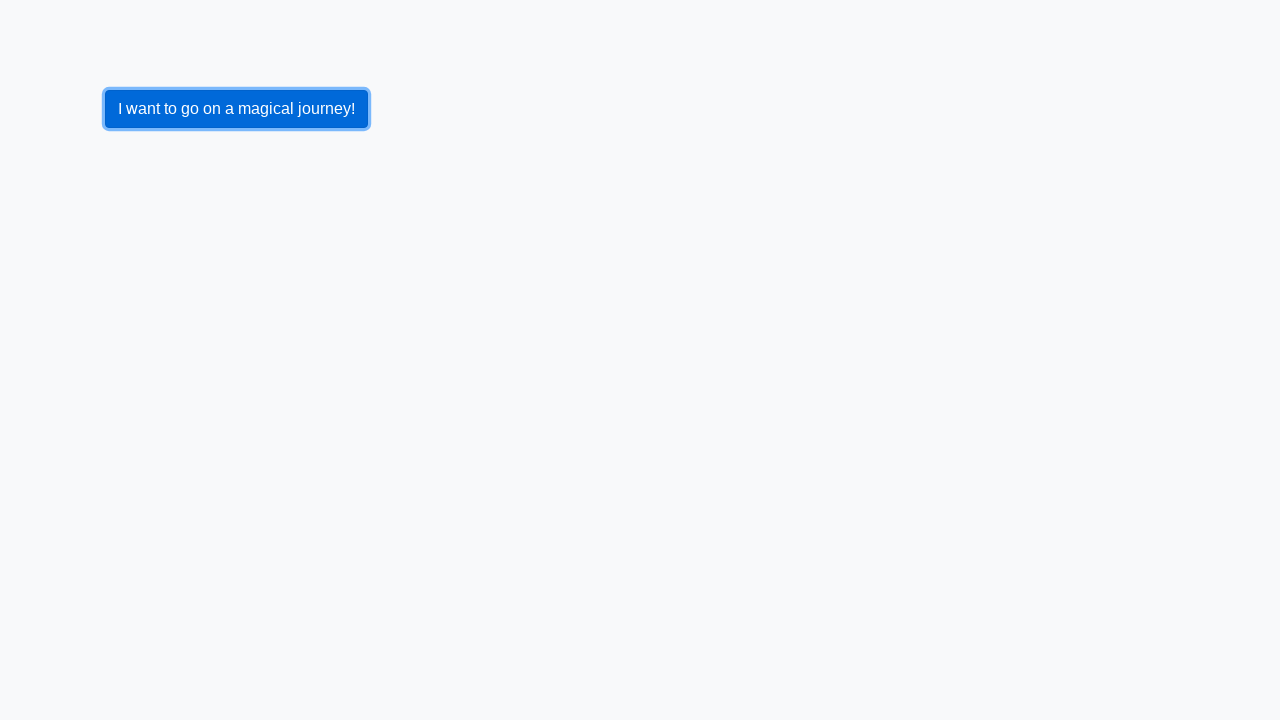

Re-registered dialog handler with explicit function
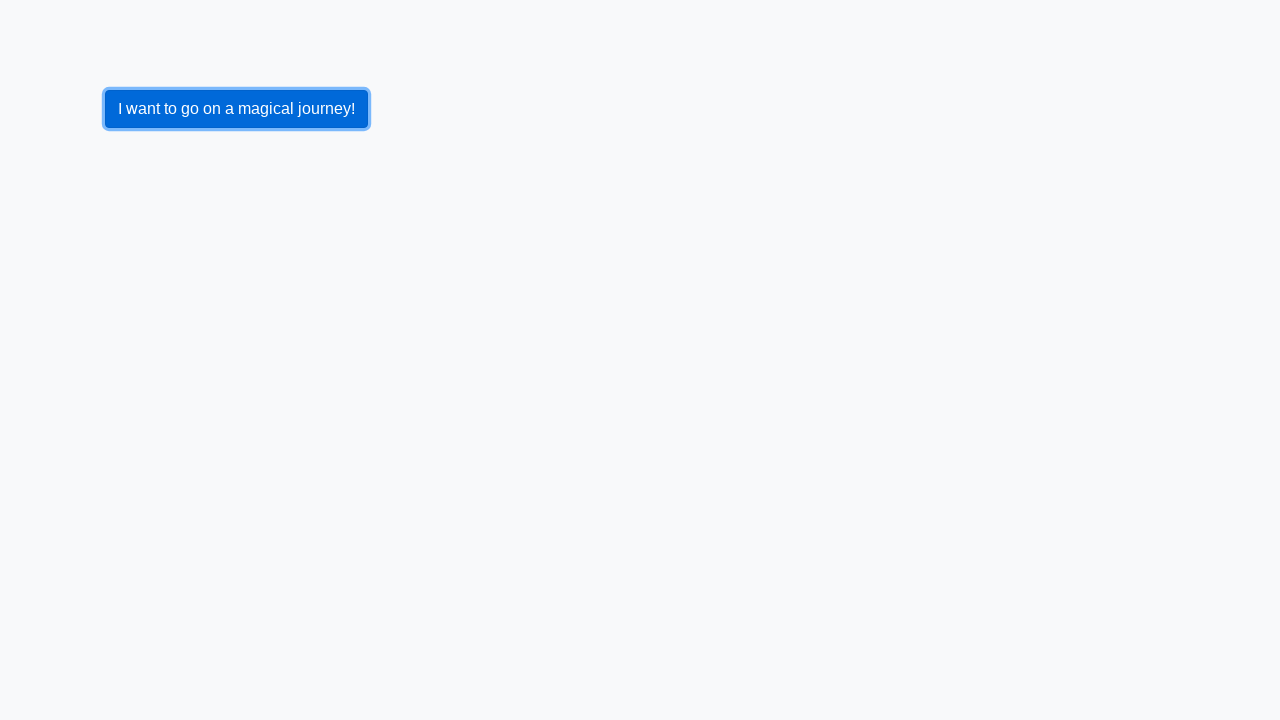

Clicked button again to trigger alert and accept it at (236, 109) on button.btn
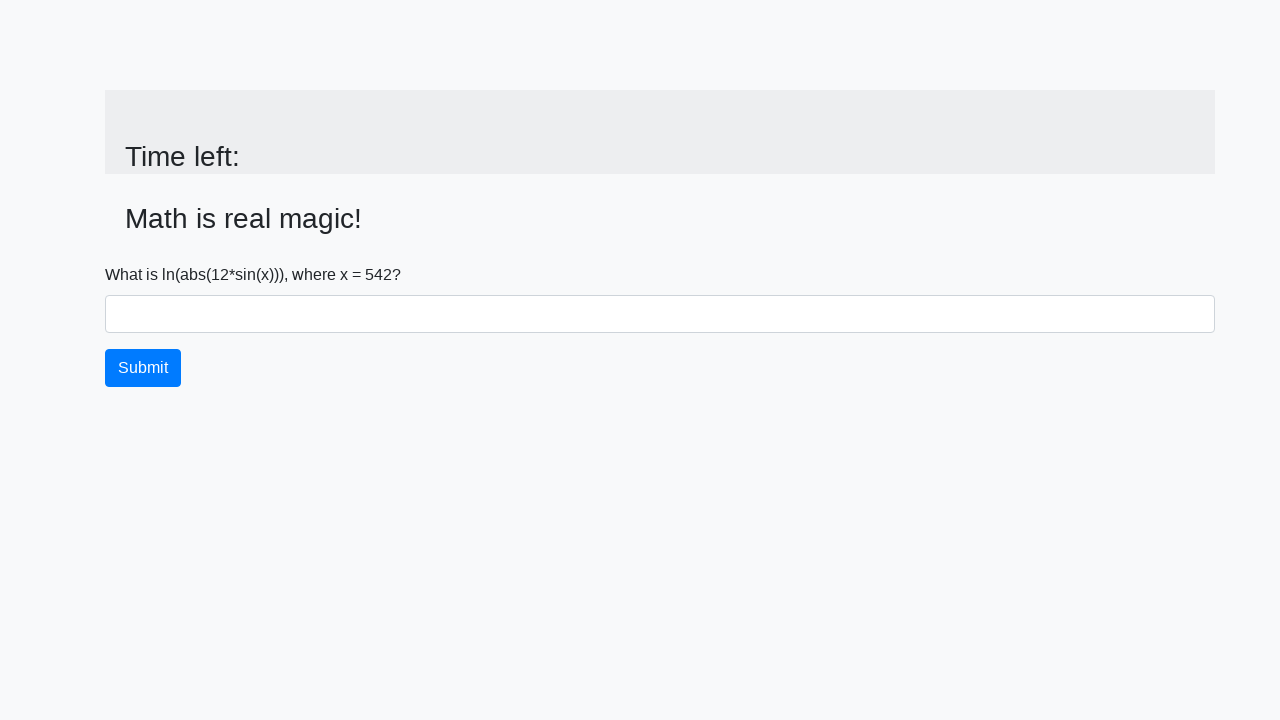

Waited for input_value element to appear after alert acceptance
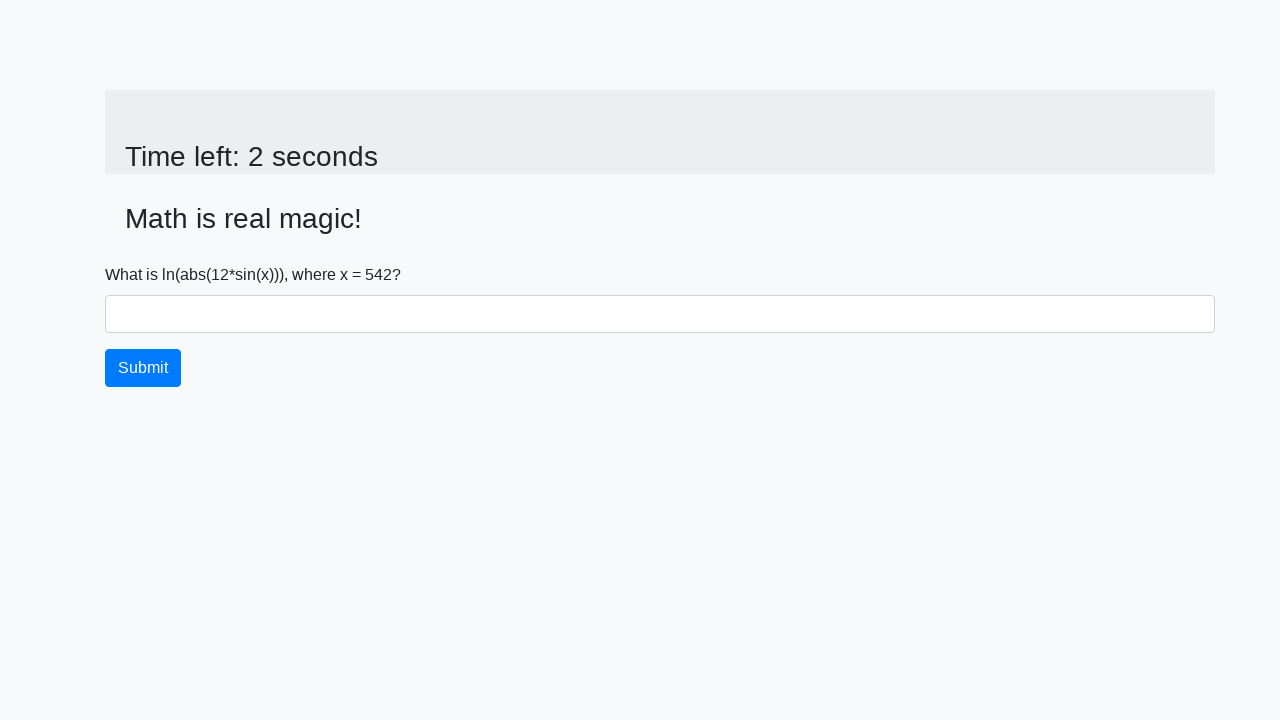

Retrieved number value from page: 542
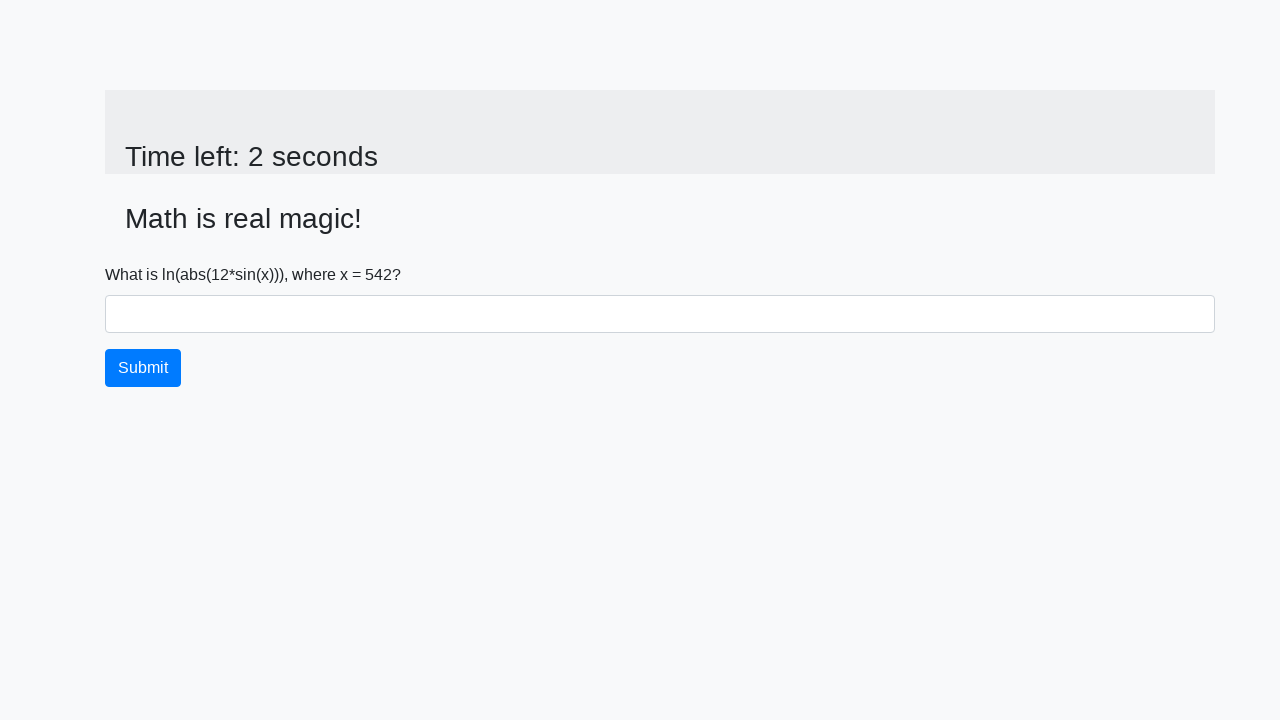

Calculated mathematical result: 2.482071391342818
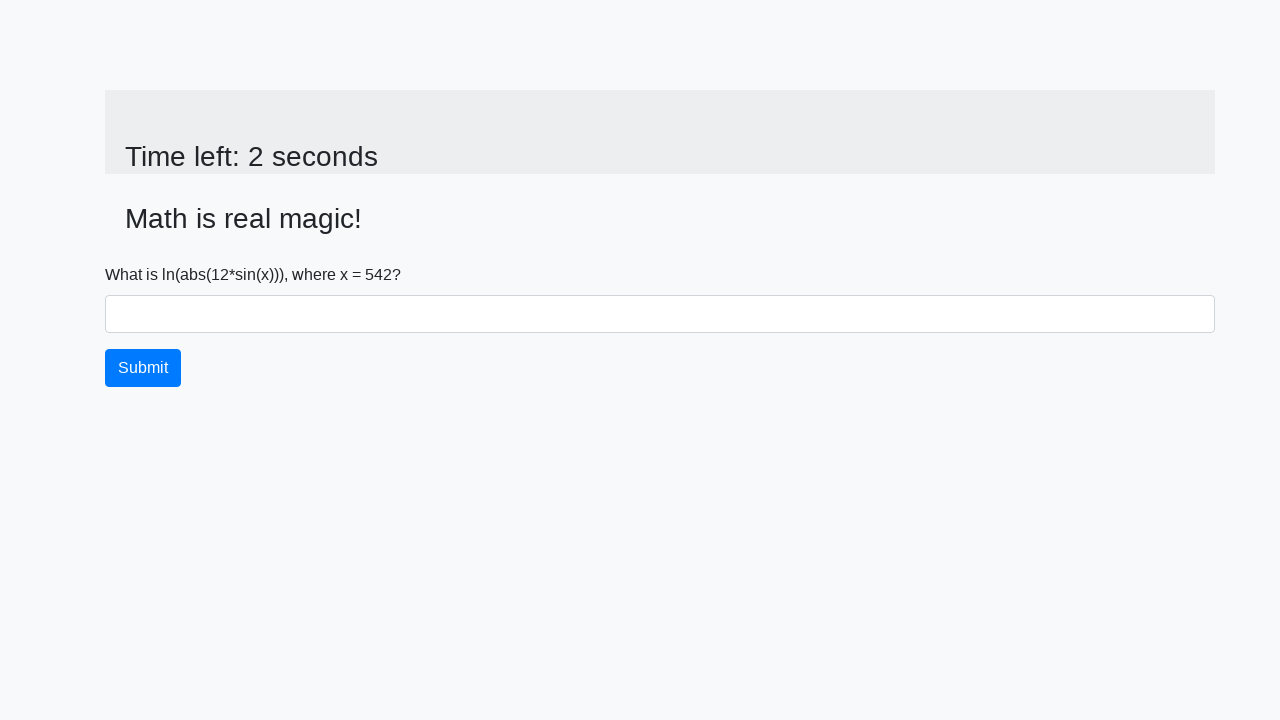

Filled answer field with calculated value: 2.482071391342818 on #answer
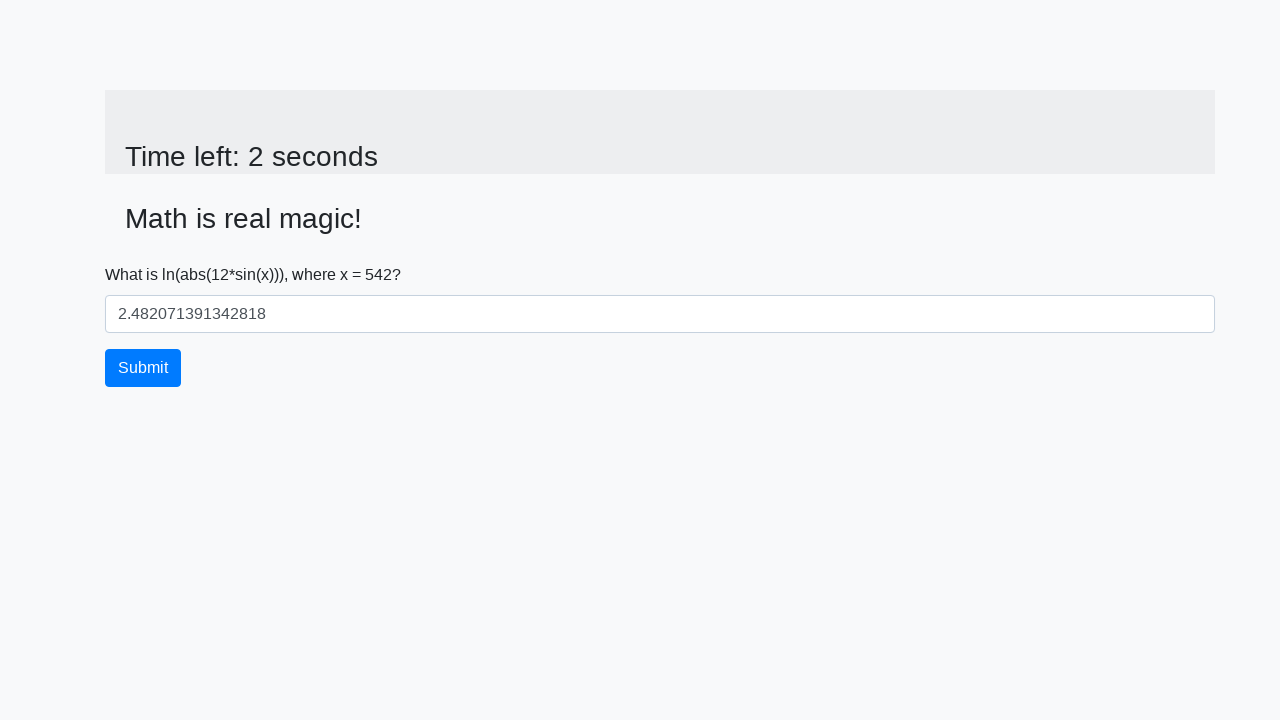

Clicked submit button to submit the answer at (143, 368) on button.btn
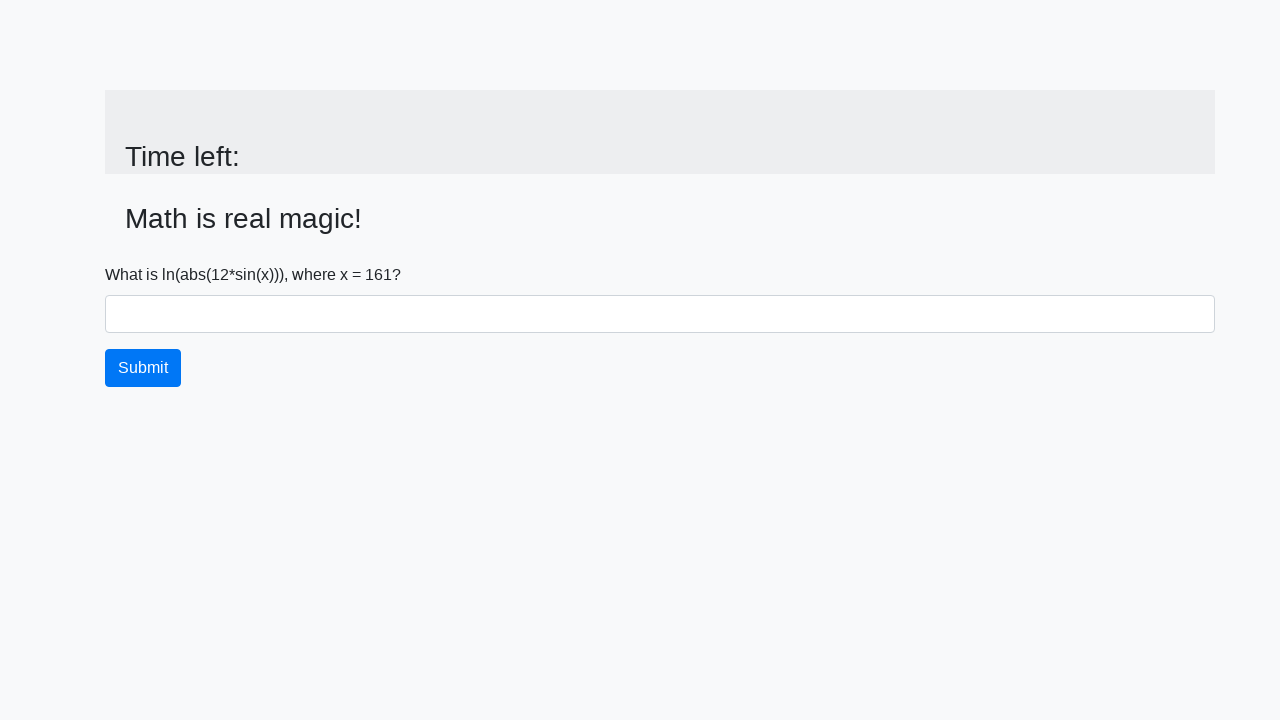

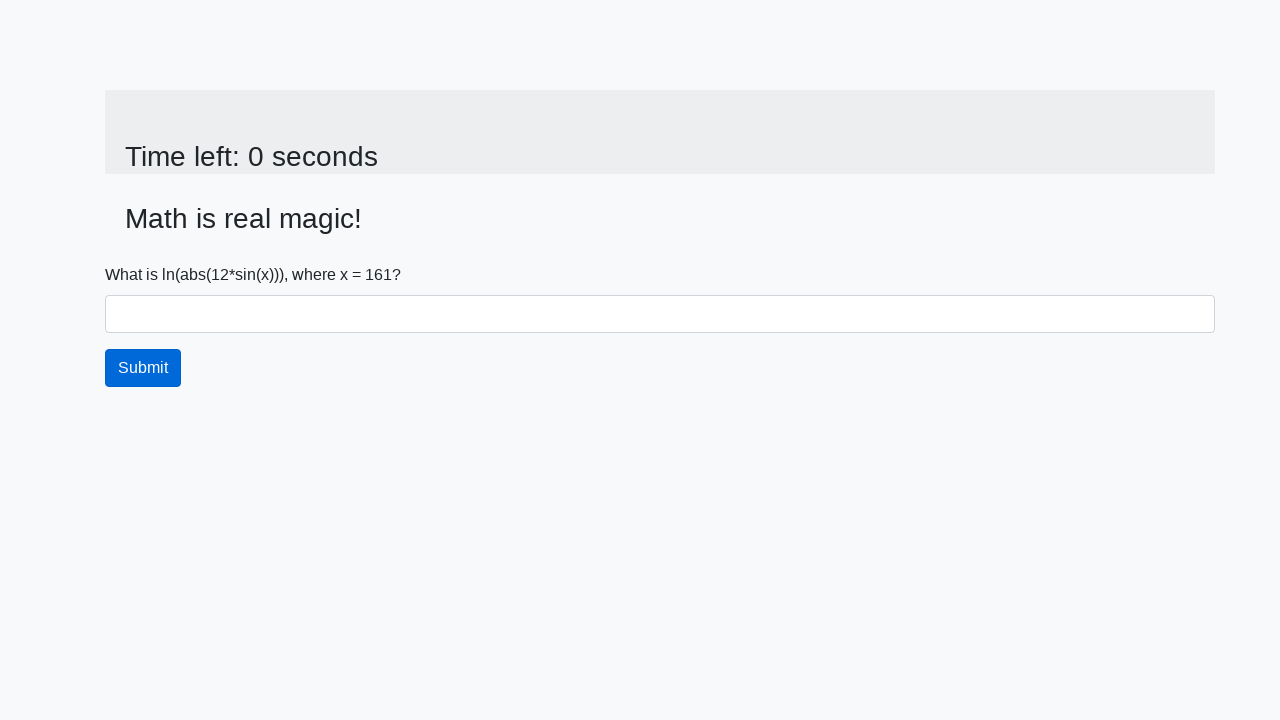